Tests browser window dimension manipulation by navigating to Myntra and resizing the browser window to 500x500 pixels

Starting URL: https://www.myntra.com/

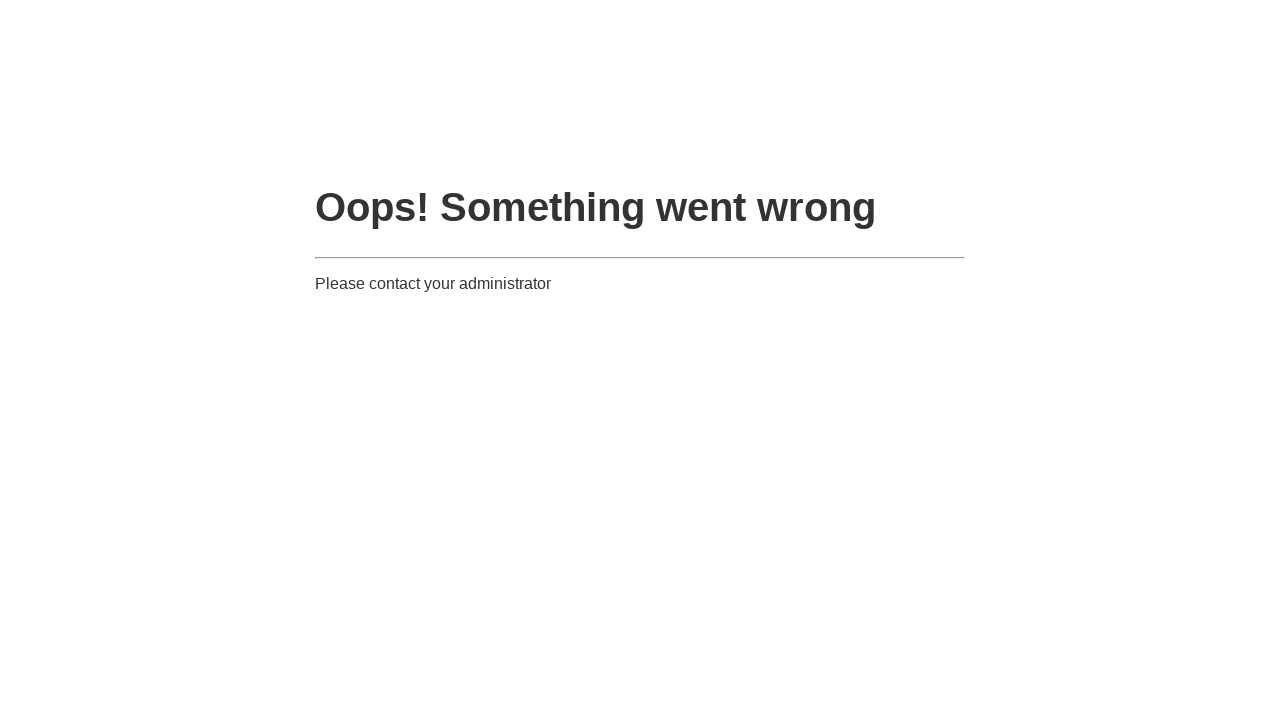

Navigated to Myntra homepage
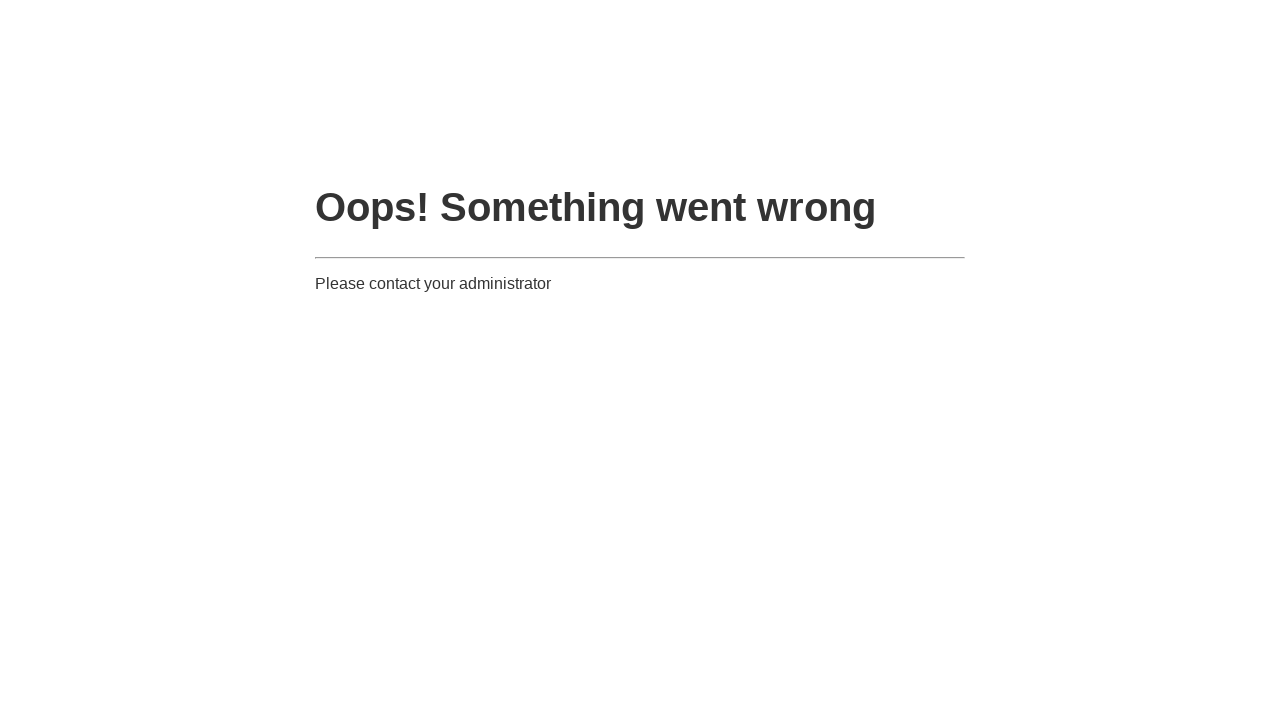

Set browser window size to 500x500 pixels
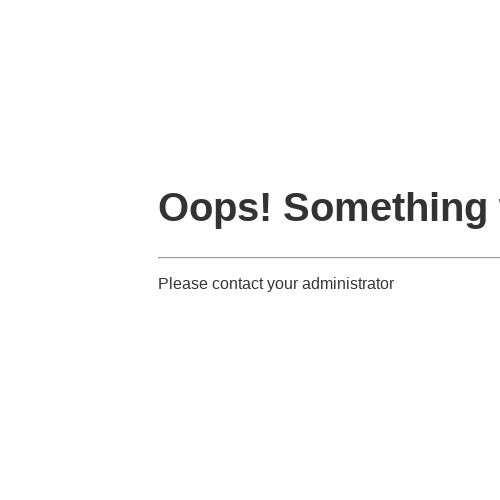

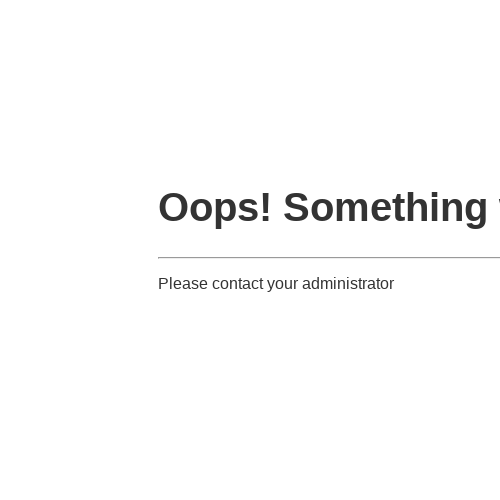